Tests switching to the active element on the page and typing in the search field

Starting URL: https://devqa.io/search/

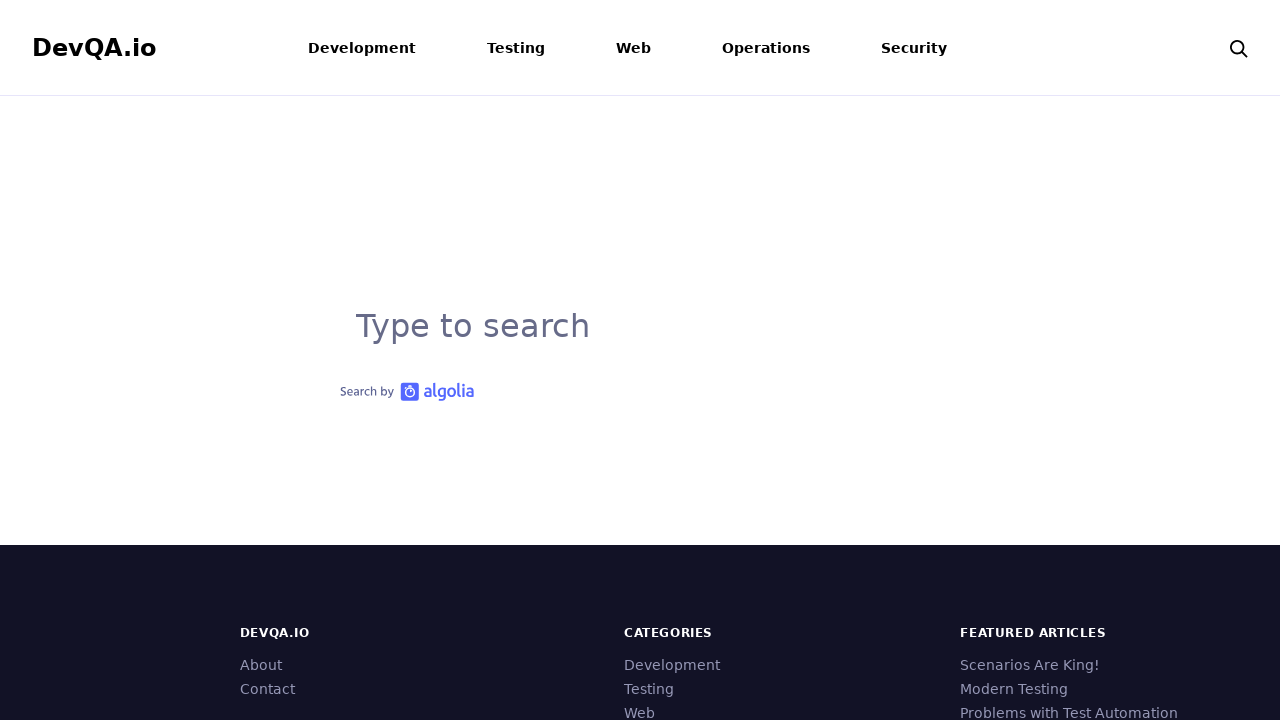

Typed 'Selenium' in the active search field
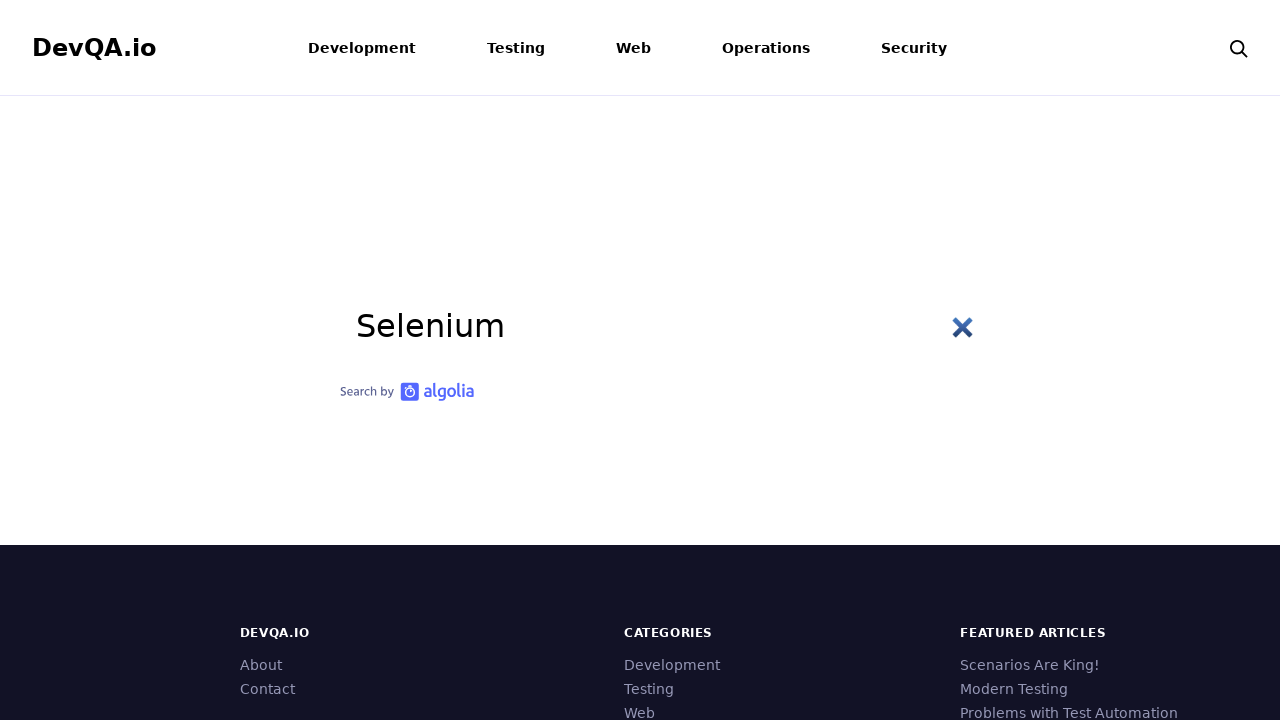

Waited for autocomplete or search suggestions to load
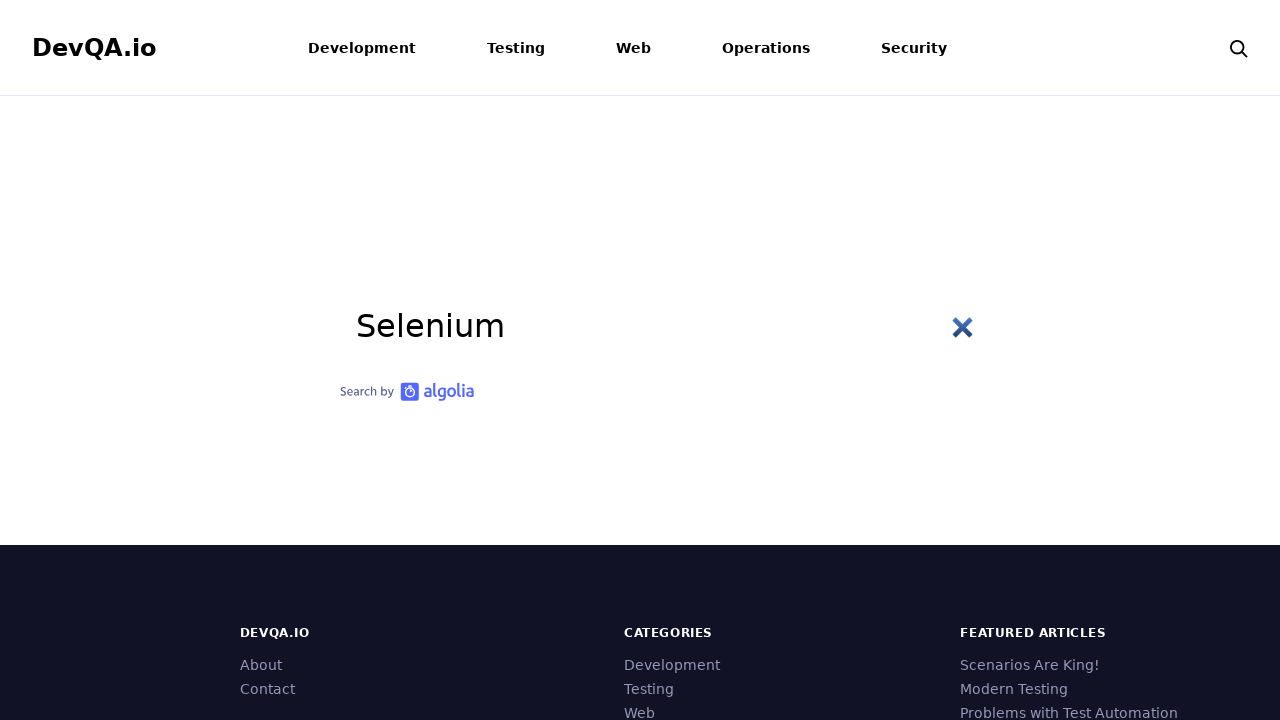

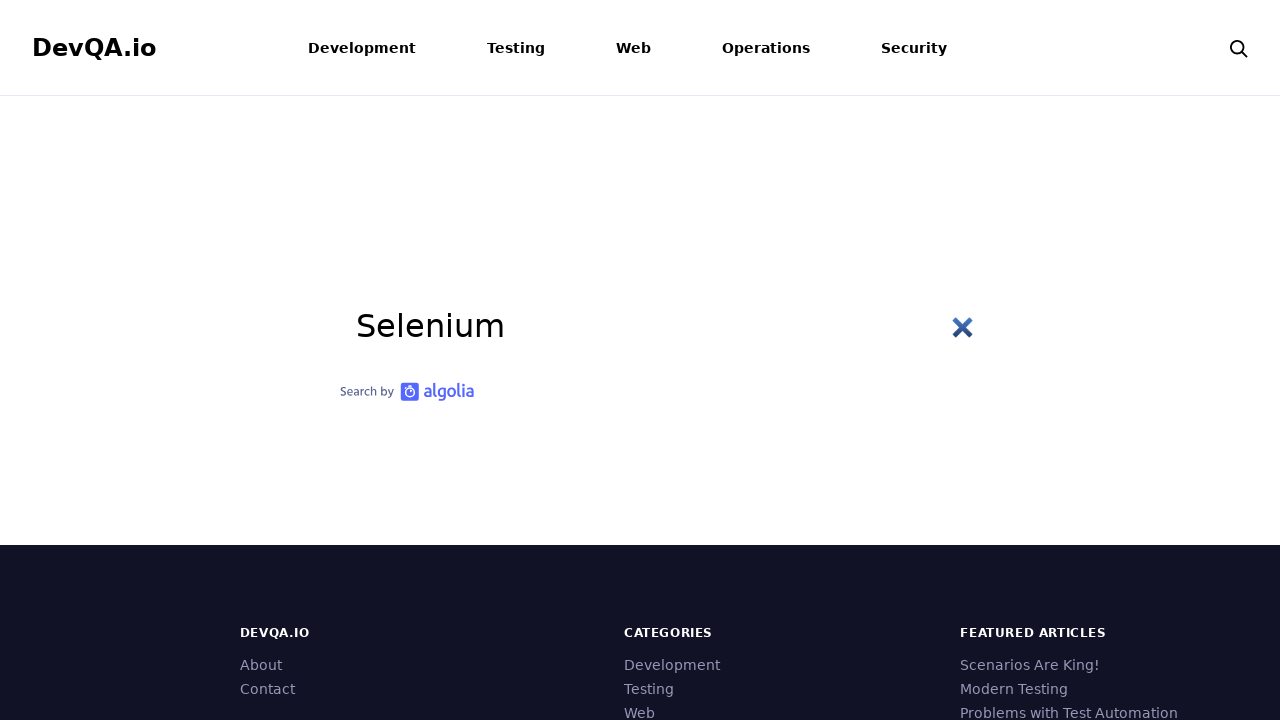